Tests navigation to a fake pricing page by clicking a link and verifying the resulting URL matches the expected destination.

Starting URL: https://ultimateqa.com/automation

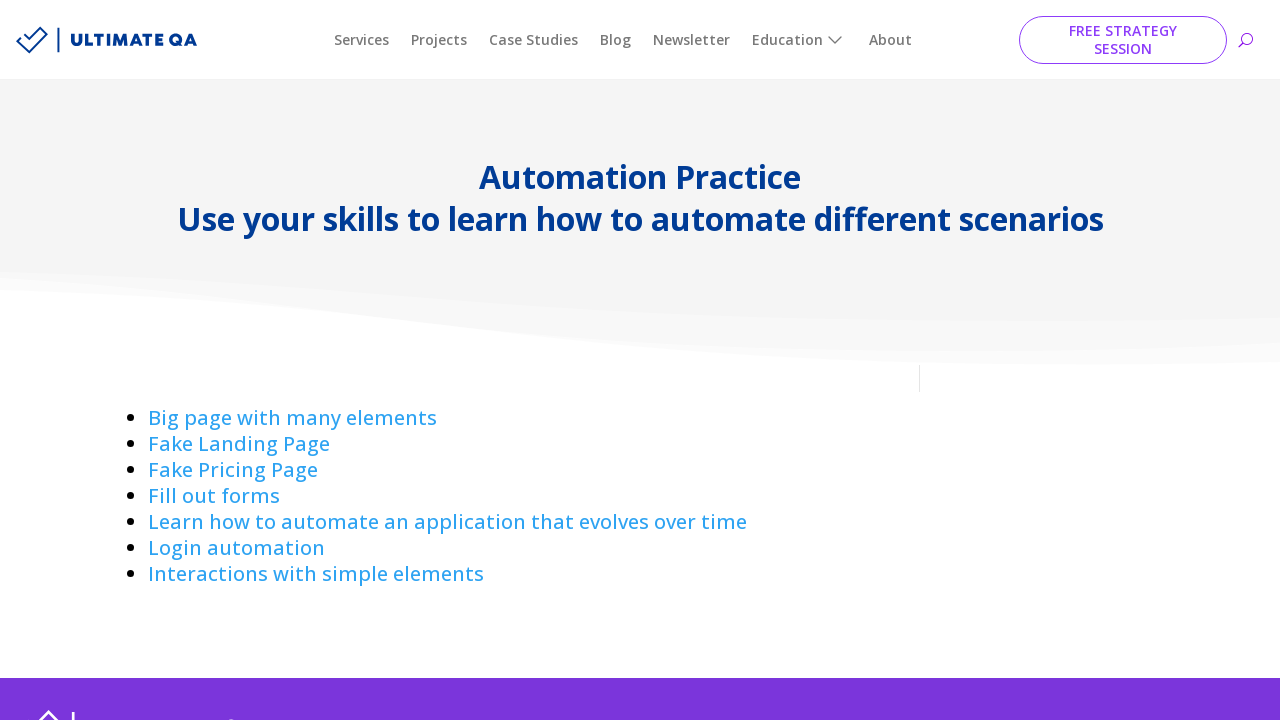

Clicked on 'Fake Pricing Page' link at (233, 470) on text=Fake Pricing Page
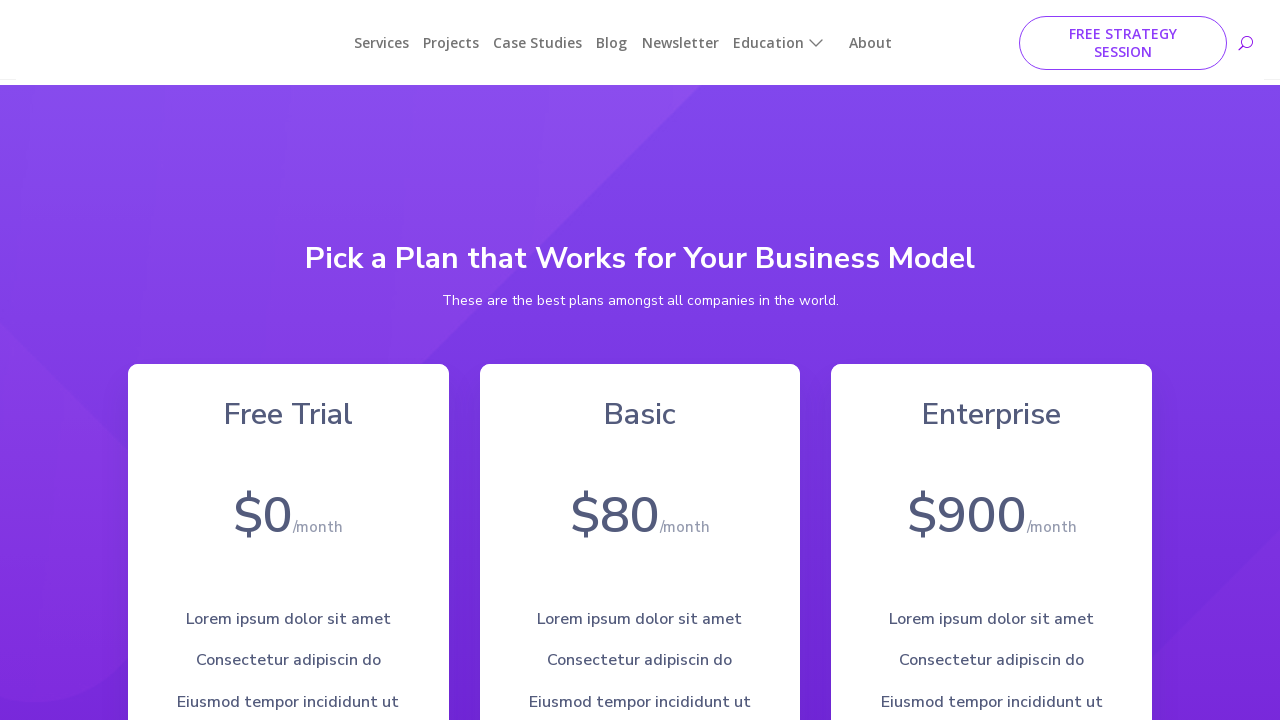

Verified navigation to fake pricing page URL
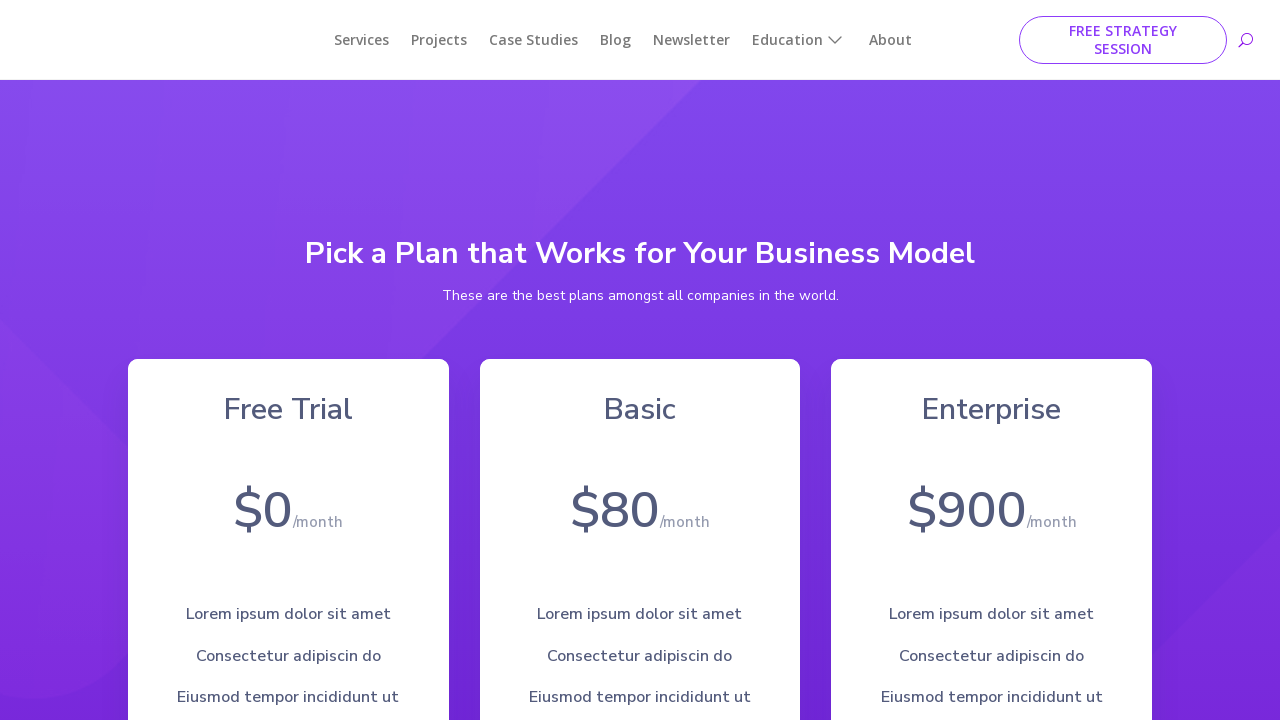

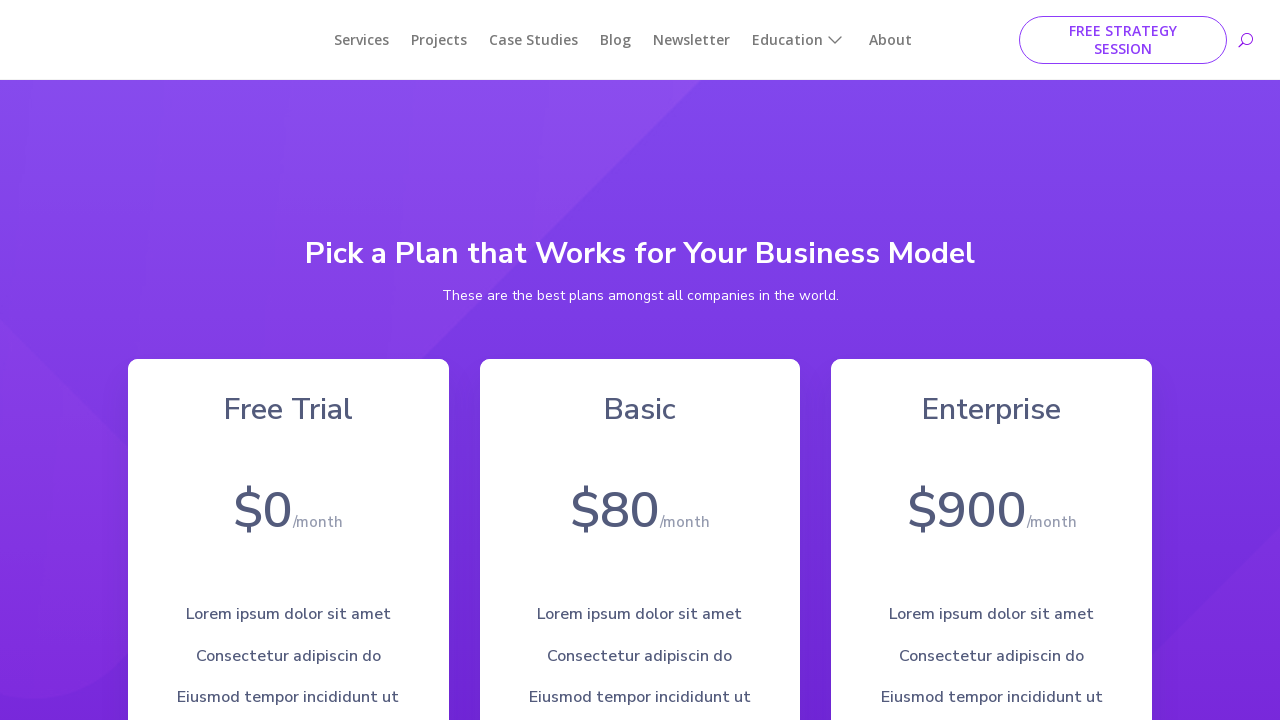